Tests dynamic loading functionality by clicking the Start button and verifying that "Hello World!" text appears after the loading completes, using a 5-second wait timeout.

Starting URL: https://automationfc.github.io/dynamic-loading/

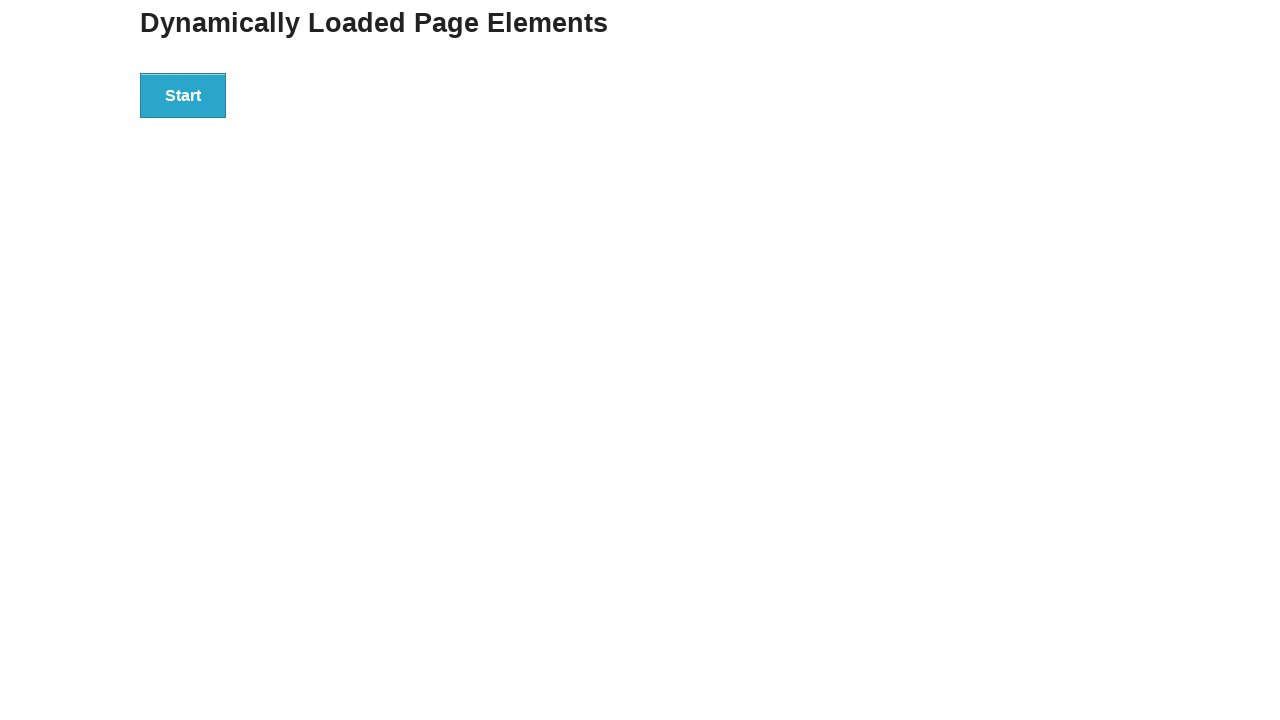

Clicked the Start button to initiate dynamic loading at (183, 95) on xpath=//button[text()='Start']
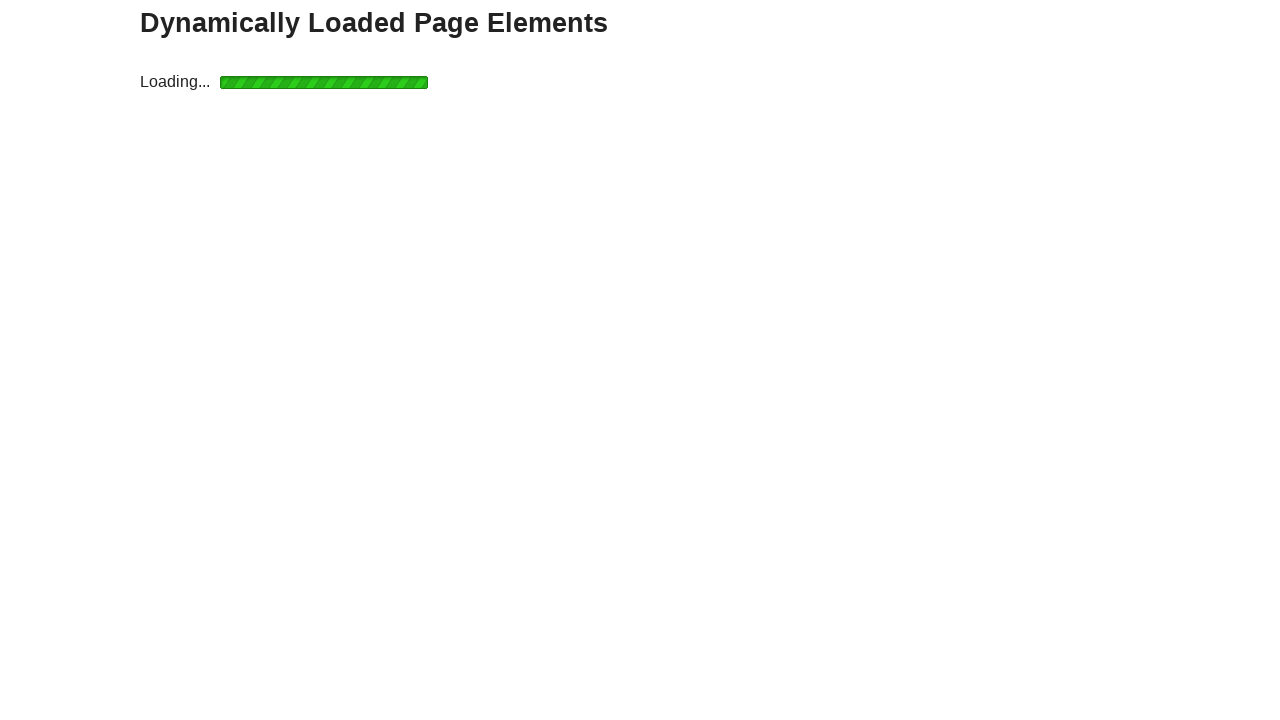

Waited for 'Hello World!' text to appear after loading completes
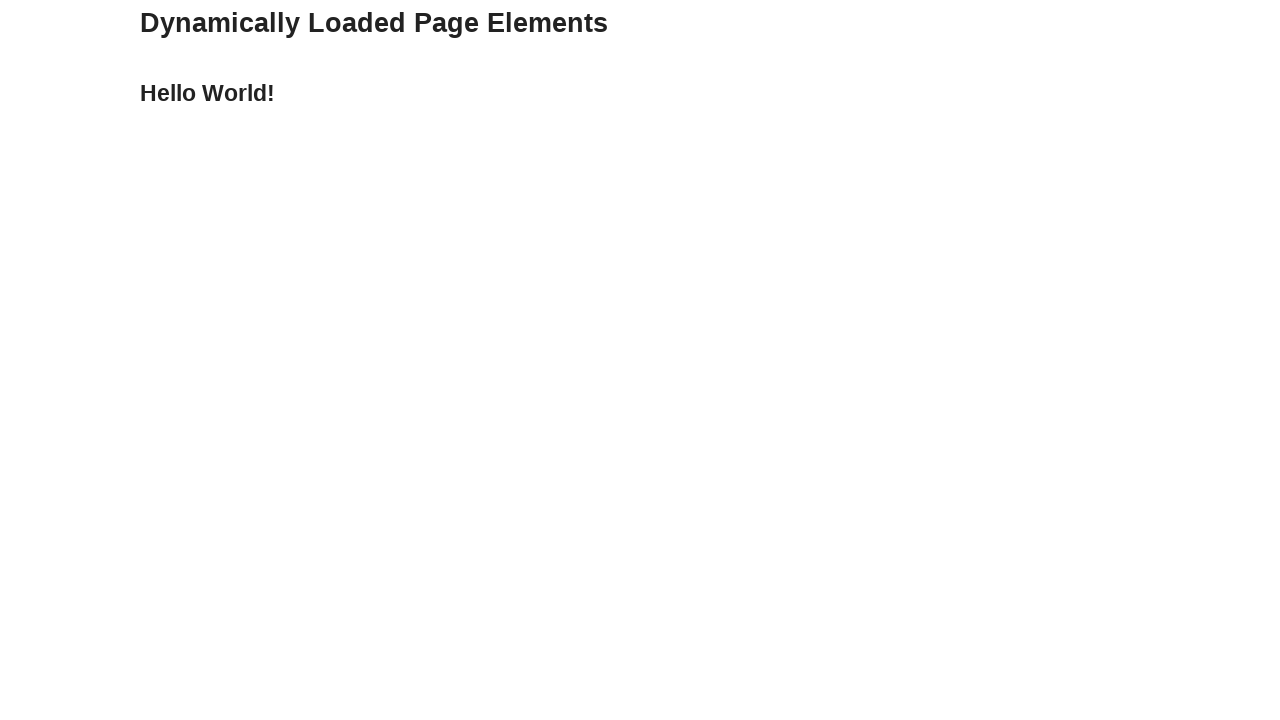

Retrieved text content from h4 element
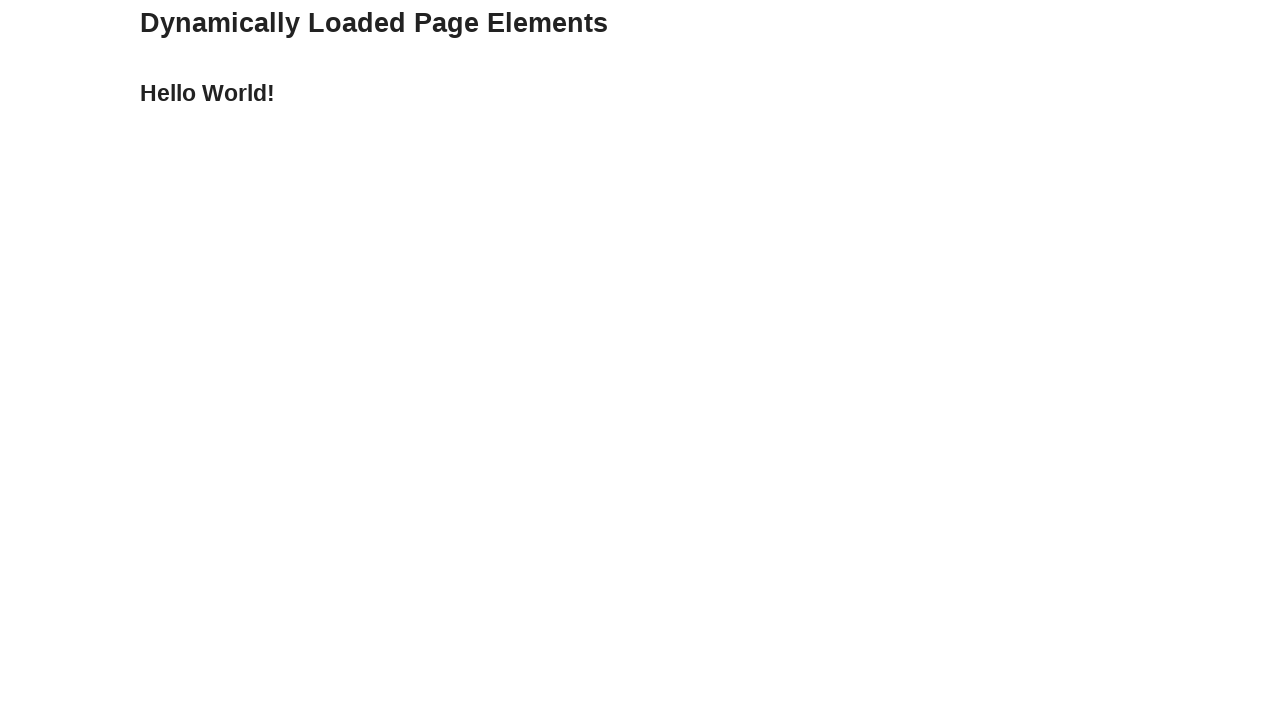

Verified that text content equals 'Hello World!'
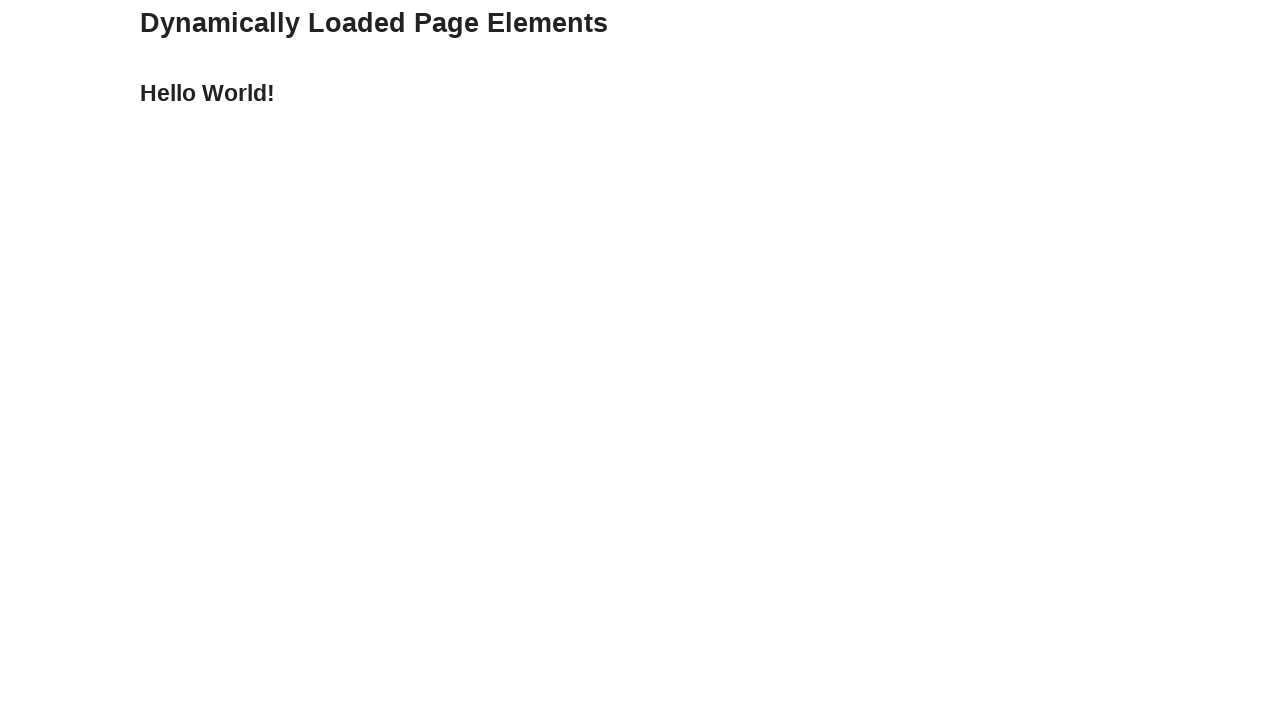

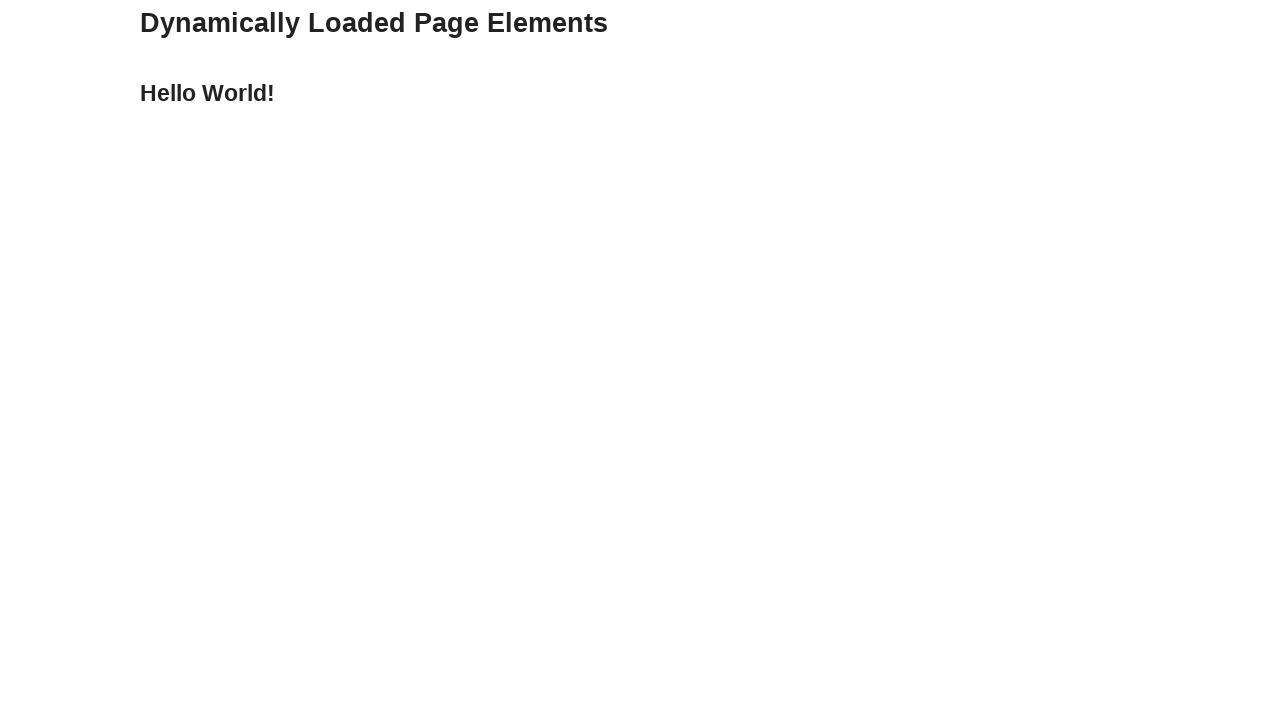